Navigates to an e-commerce playground site, opens the category menu, selects the Software category, and changes the product display limit to show 75 items per page.

Starting URL: https://ecommerce-playground.lambdatest.io/

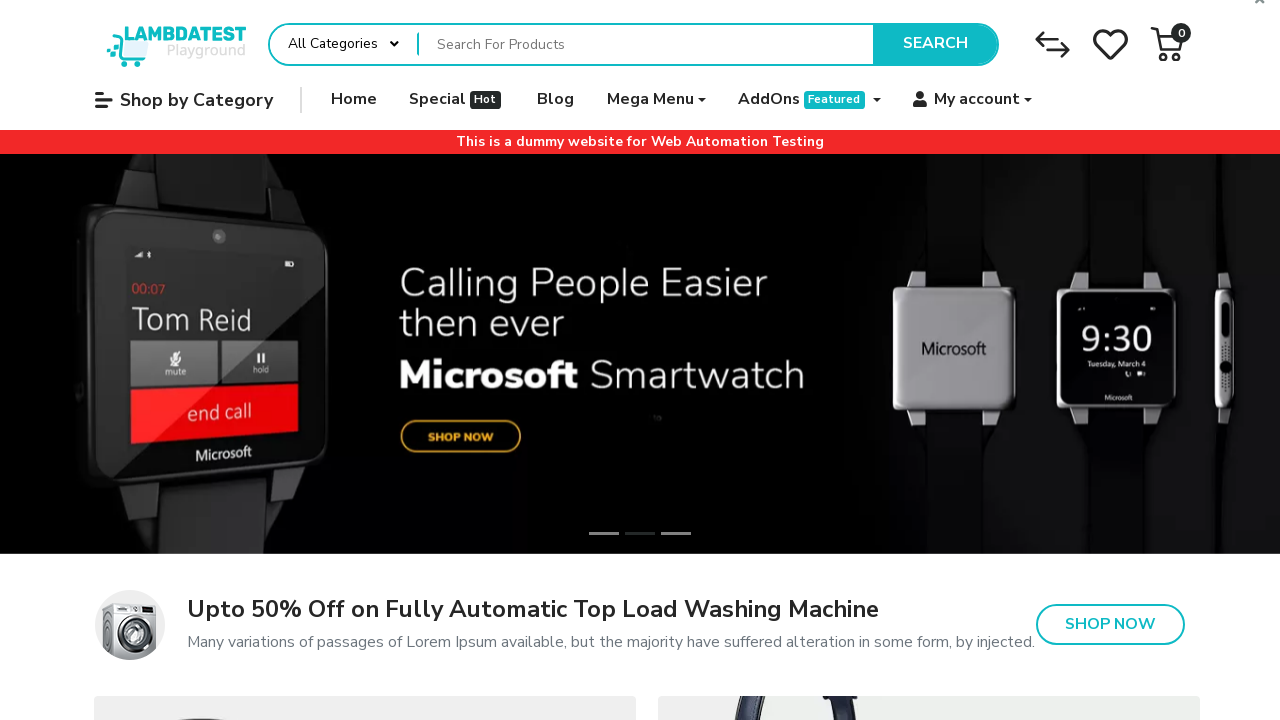

Clicked 'Shop by Category' button to open category menu at (184, 100) on internal:role=button[name="Shop by Category"i]
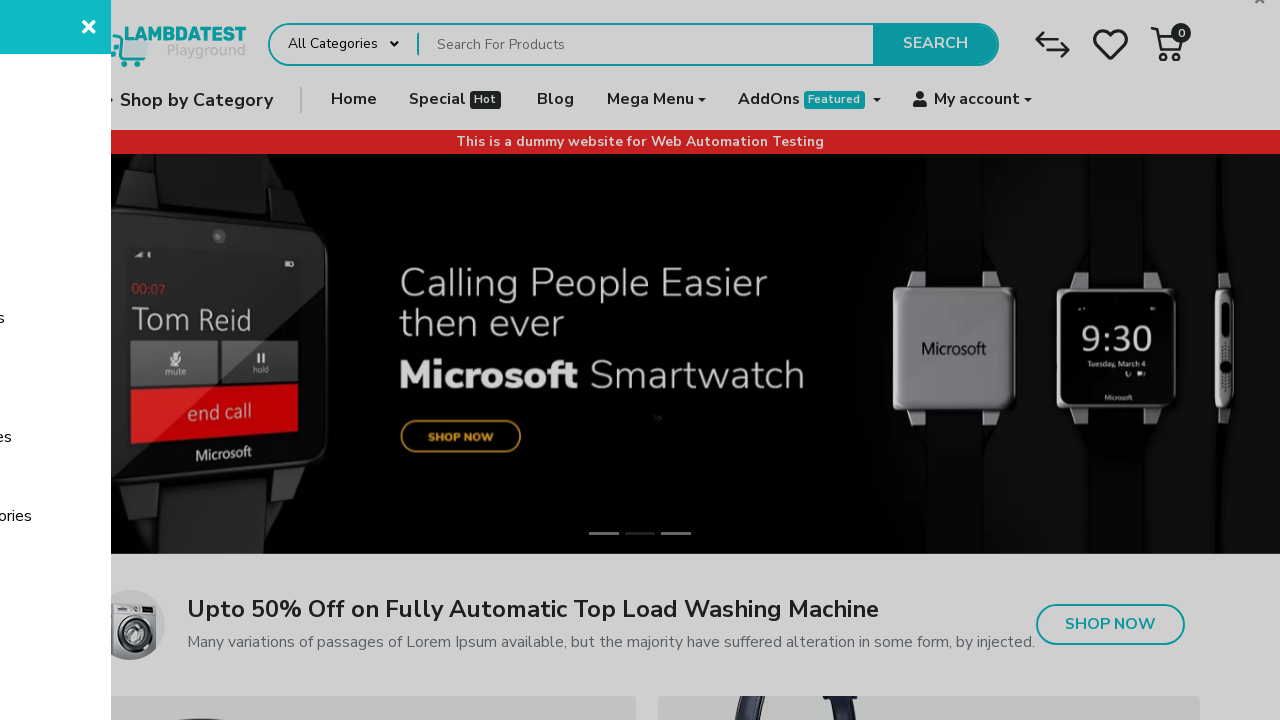

Clicked 'Software' category link at (160, 200) on internal:role=link[name="Software"i]
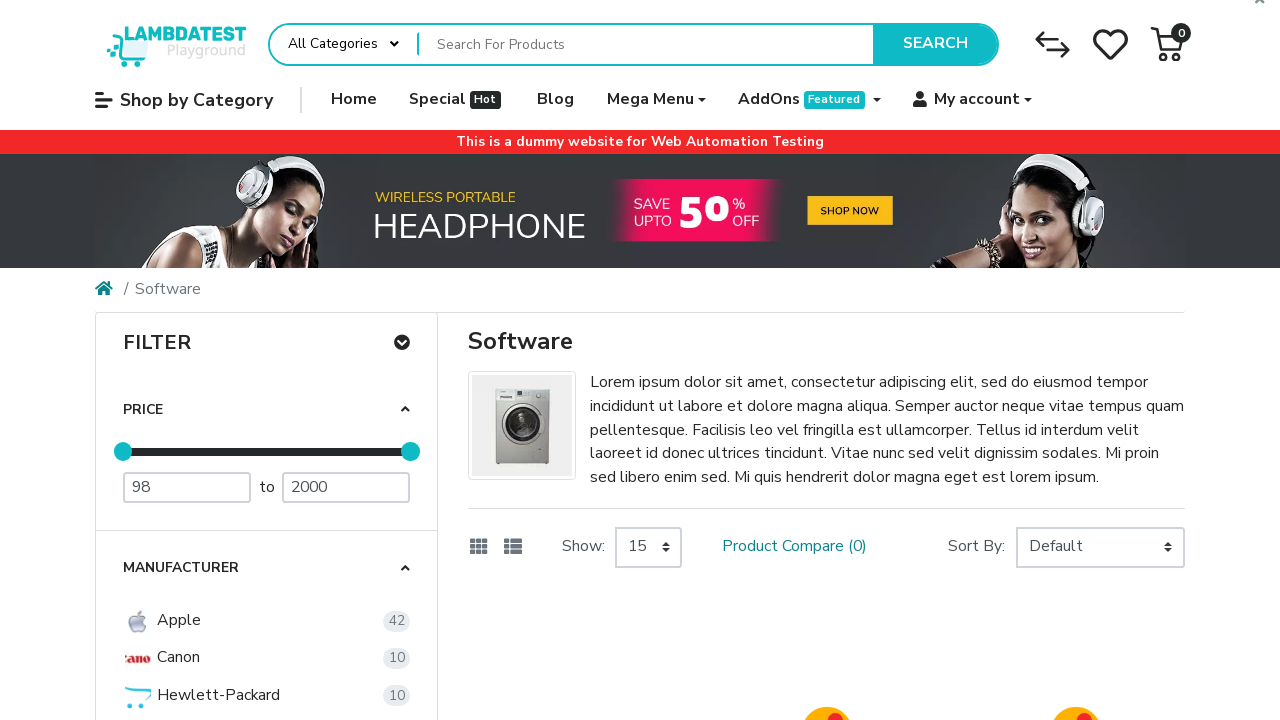

Waited for page to reach networkidle state
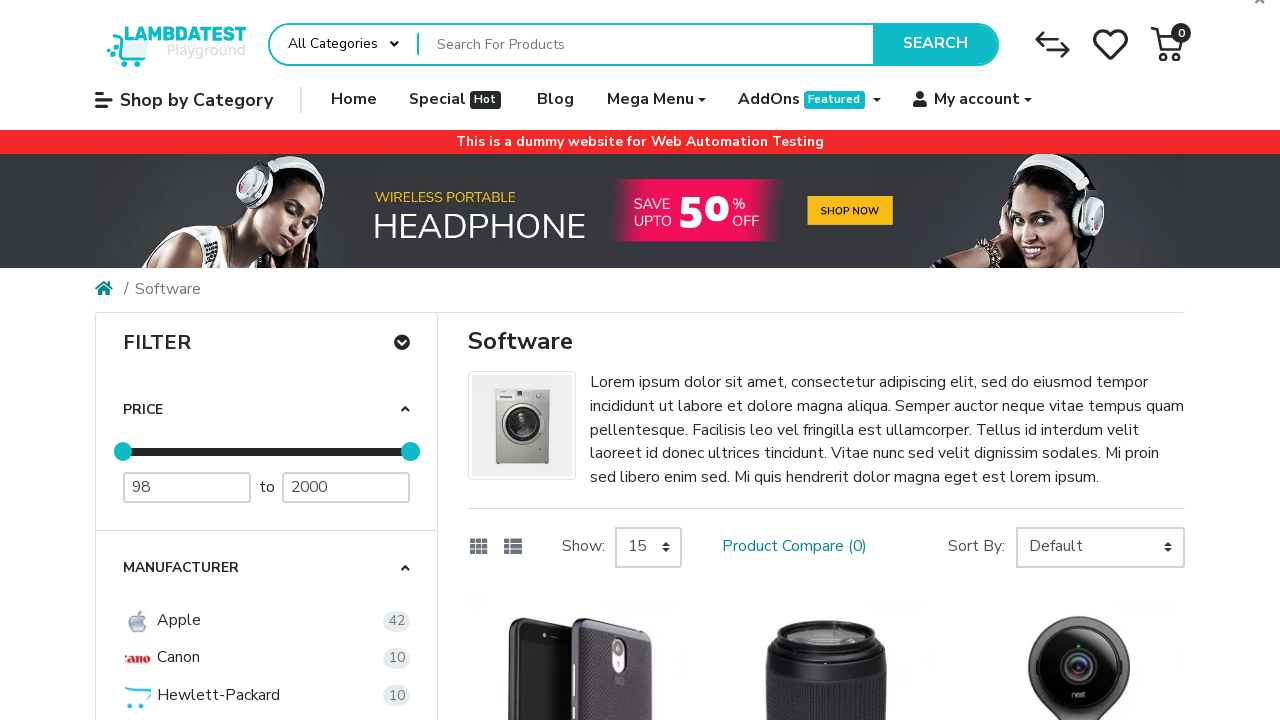

Selected option to show 75 products per page from the dropdown on internal:role=combobox[name="Show:"i]
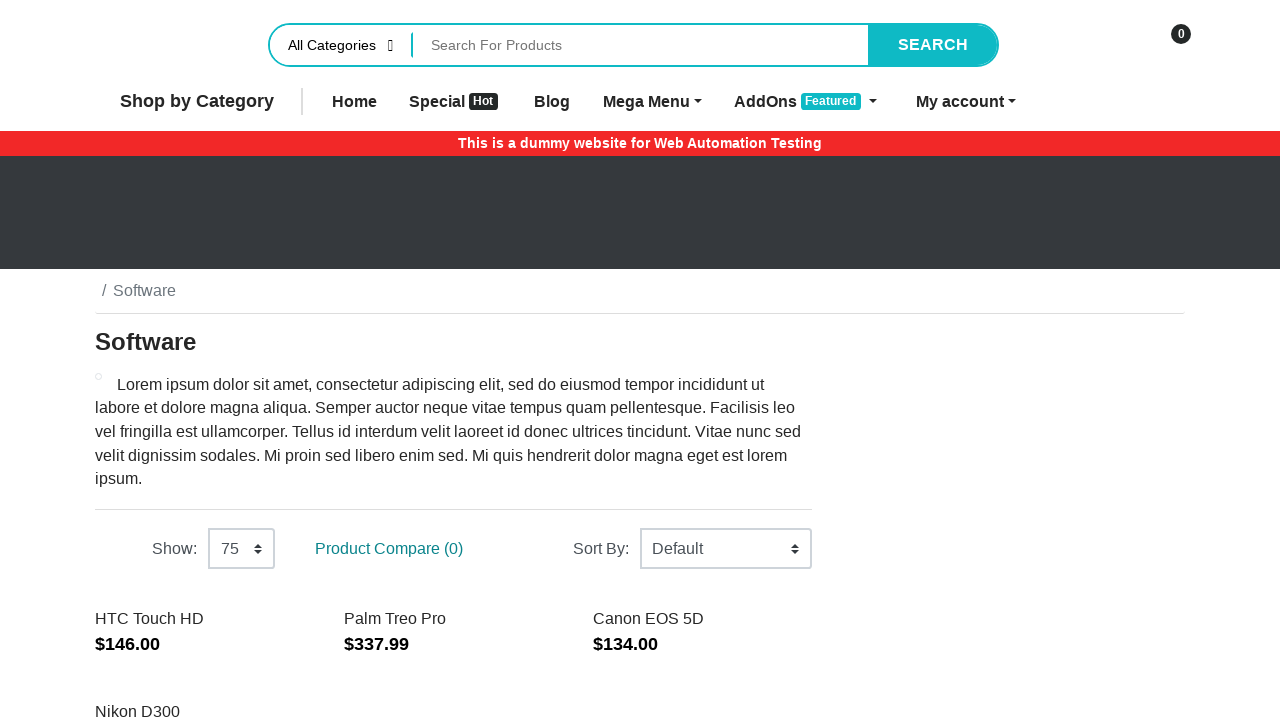

Waited for product grid to load
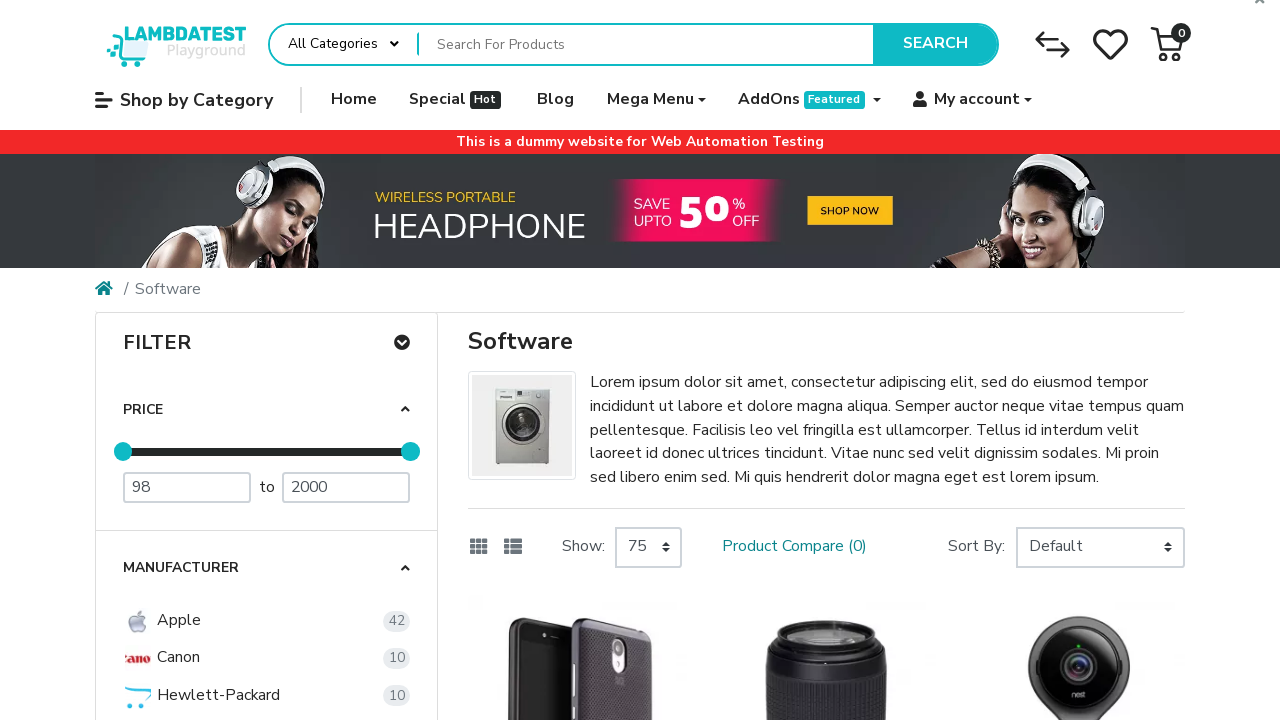

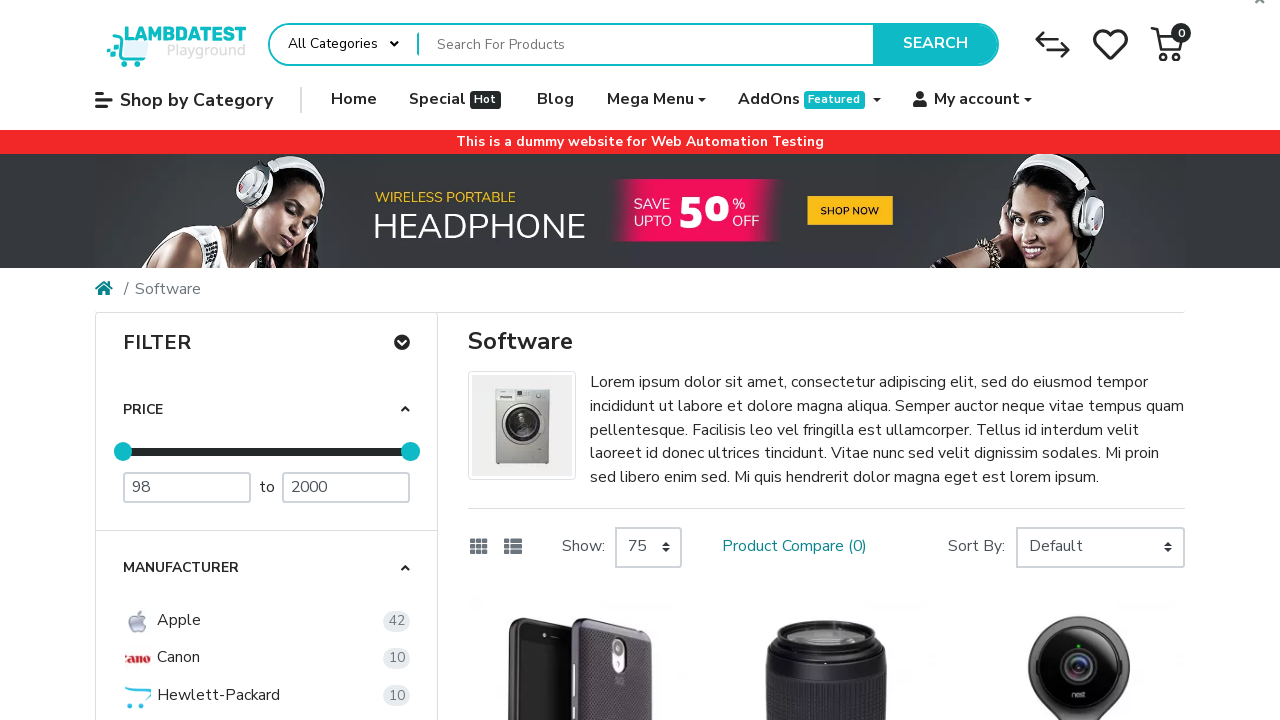